Tests explicit wait functionality by clicking a button and waiting for a dynamically added element to be clickable

Starting URL: https://www.selenium.dev/selenium/web/dynamic.html

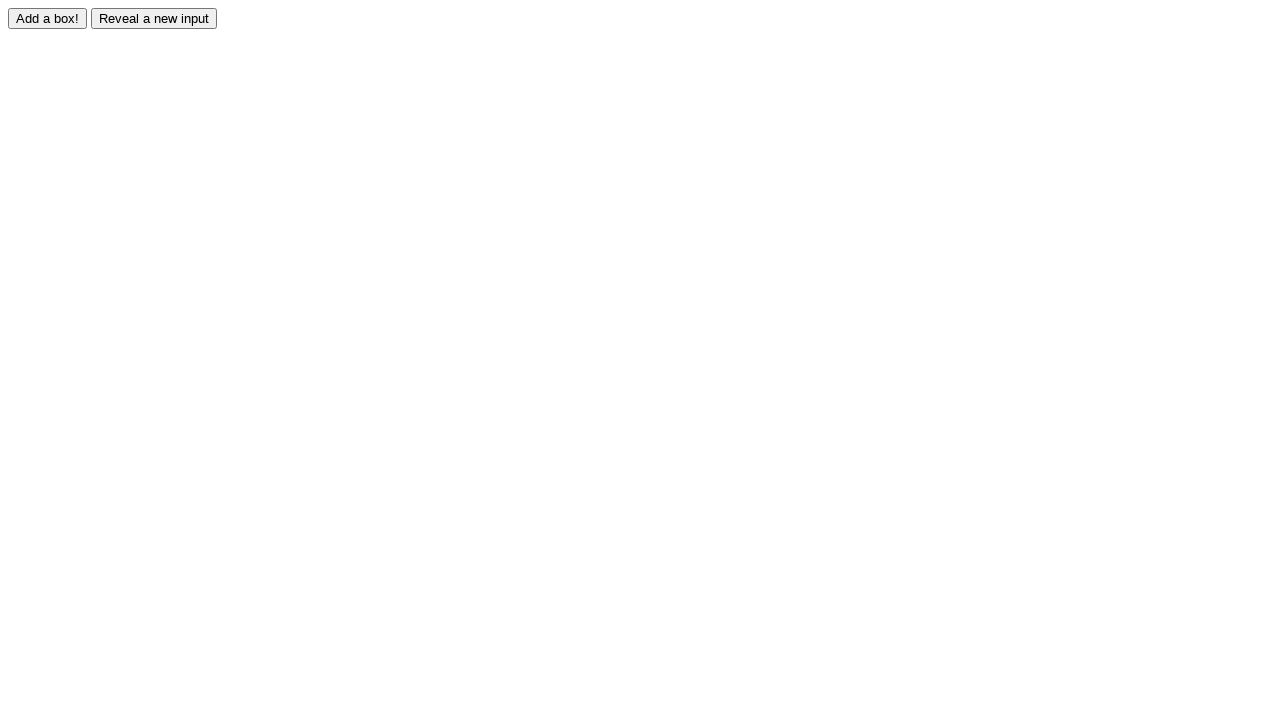

Navigated to dynamic element test page
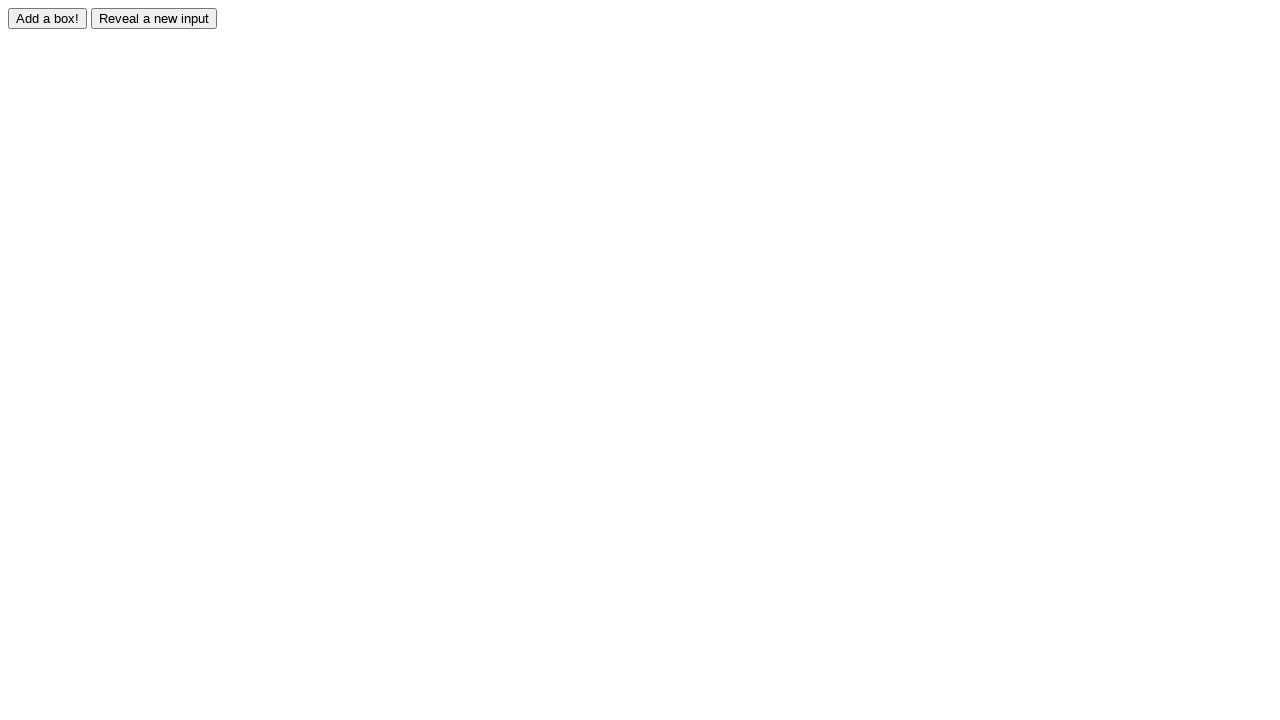

Clicked adder button to trigger dynamic element creation at (48, 18) on #adder
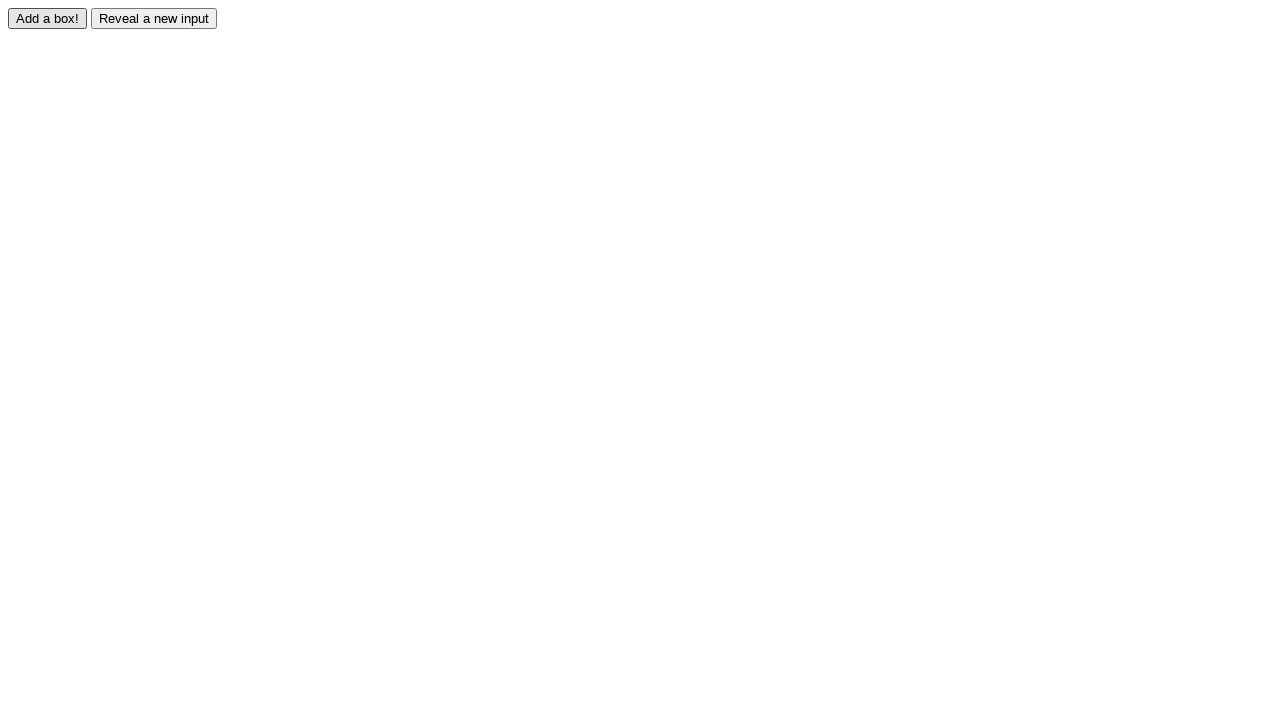

Waited for dynamically added element to be visible and clickable
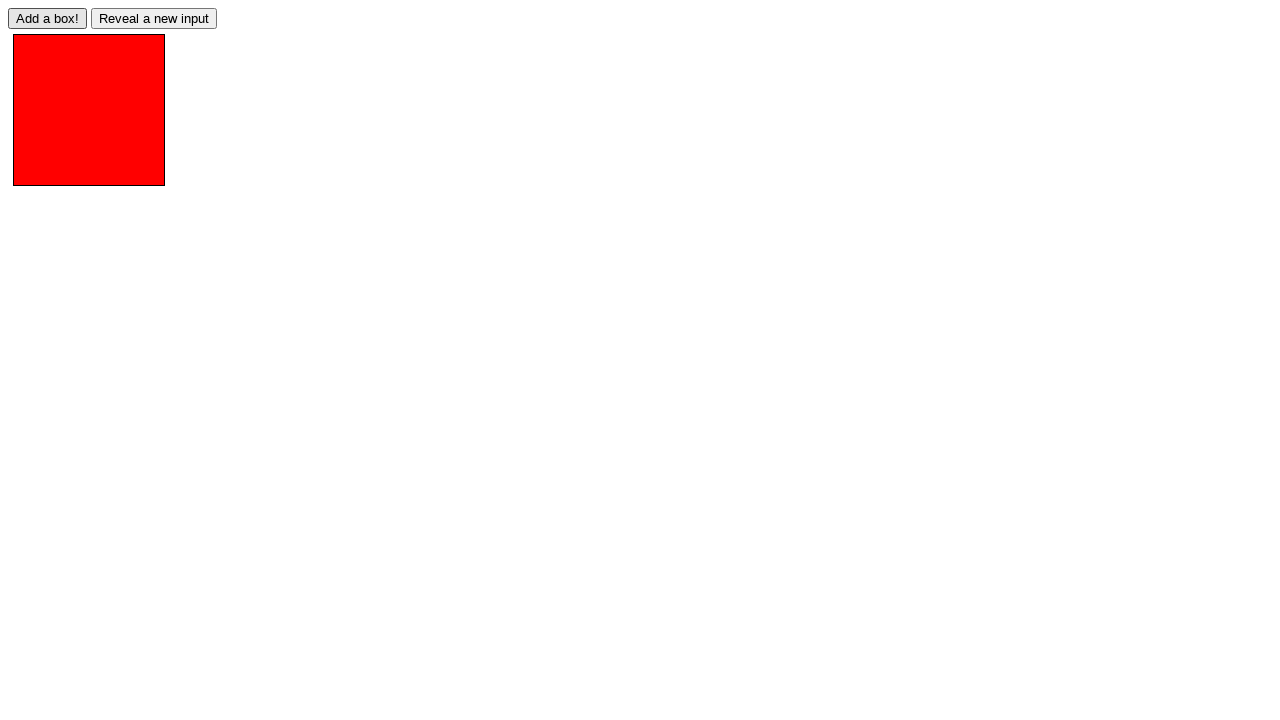

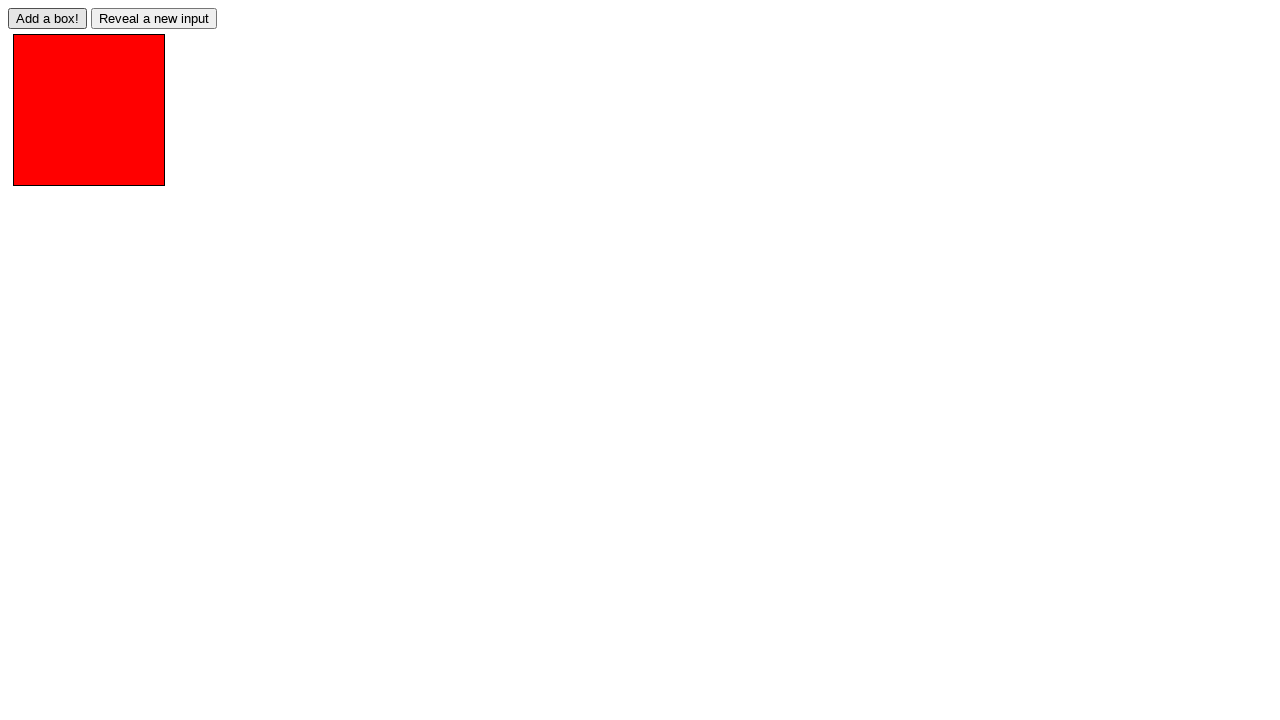